Tests JavaScript execution capabilities by scrolling to bottom and top of page, modifying element styles, removing an attribute from a link, and clicking that link.

Starting URL: https://the-internet.herokuapp.com/floating_menu

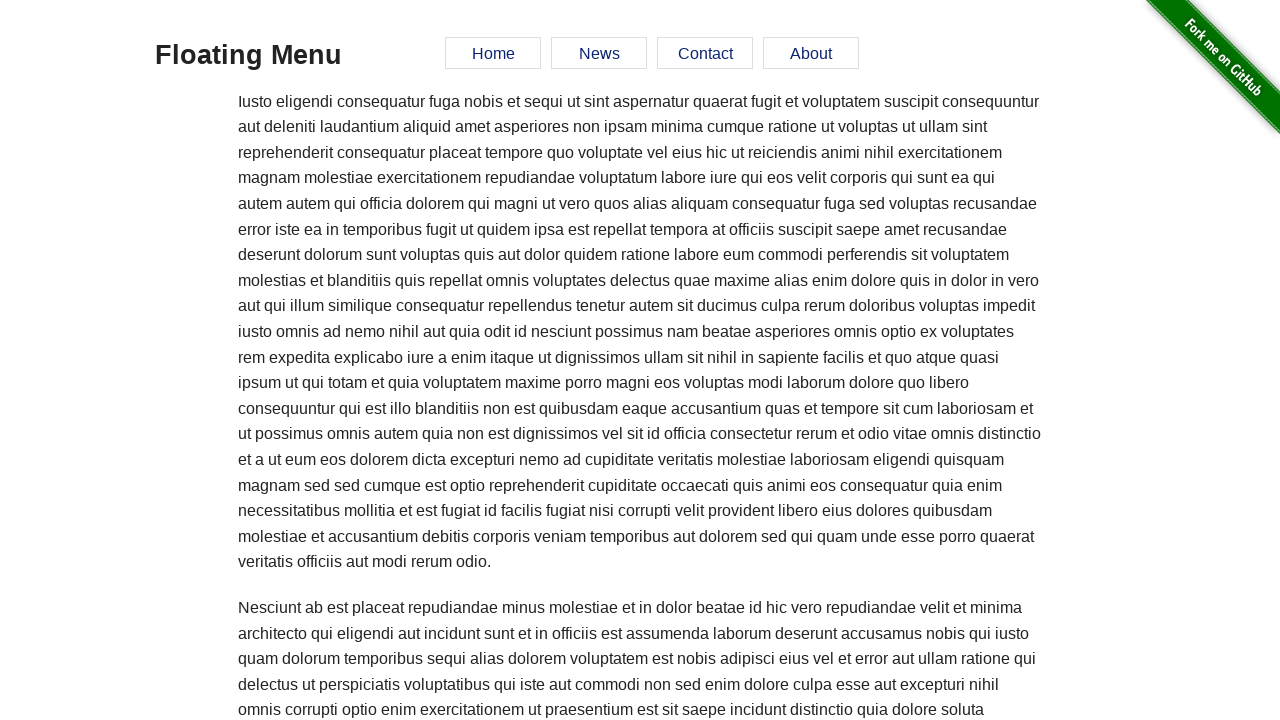

Scrolled to bottom of page
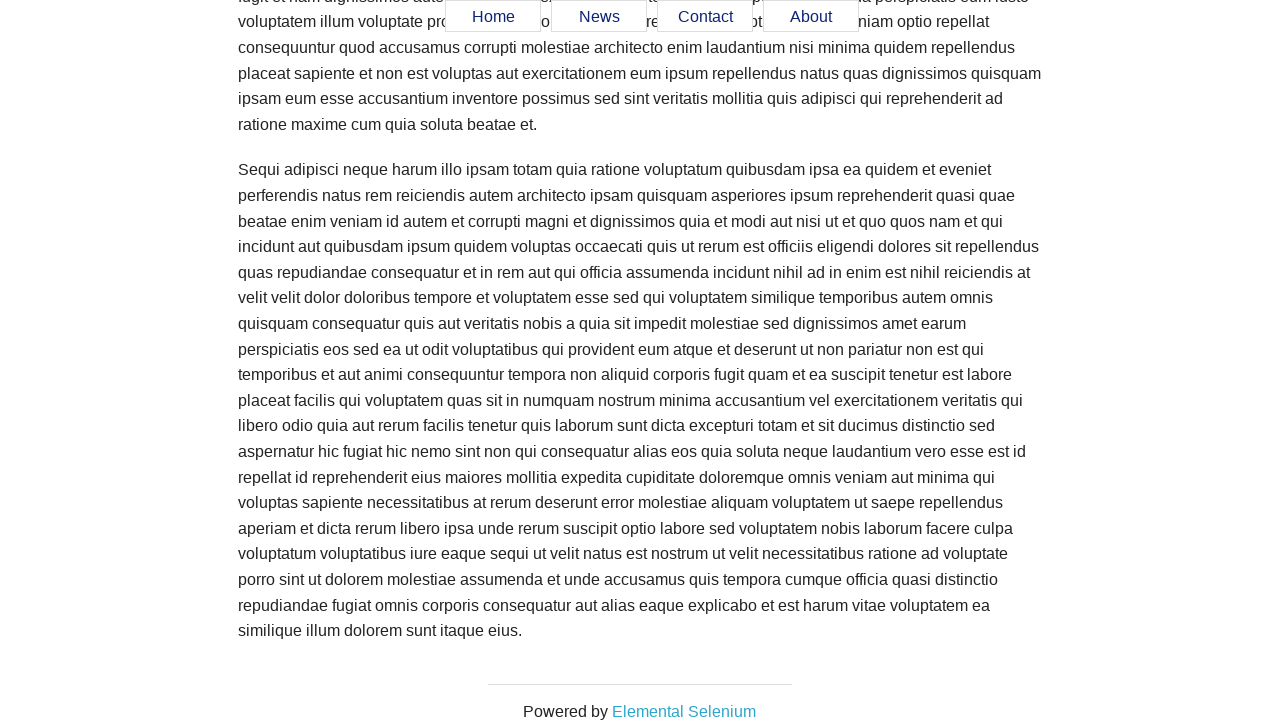

Scrolled back to top of page
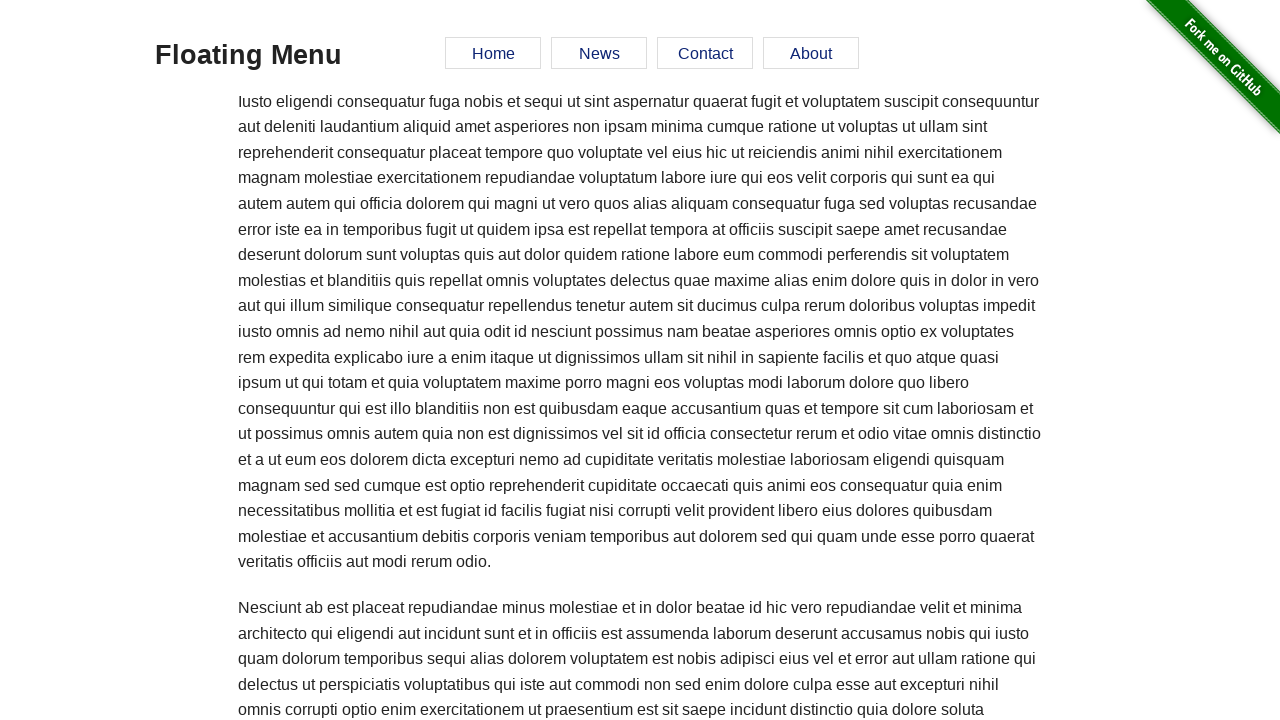

Added red border to h3 element
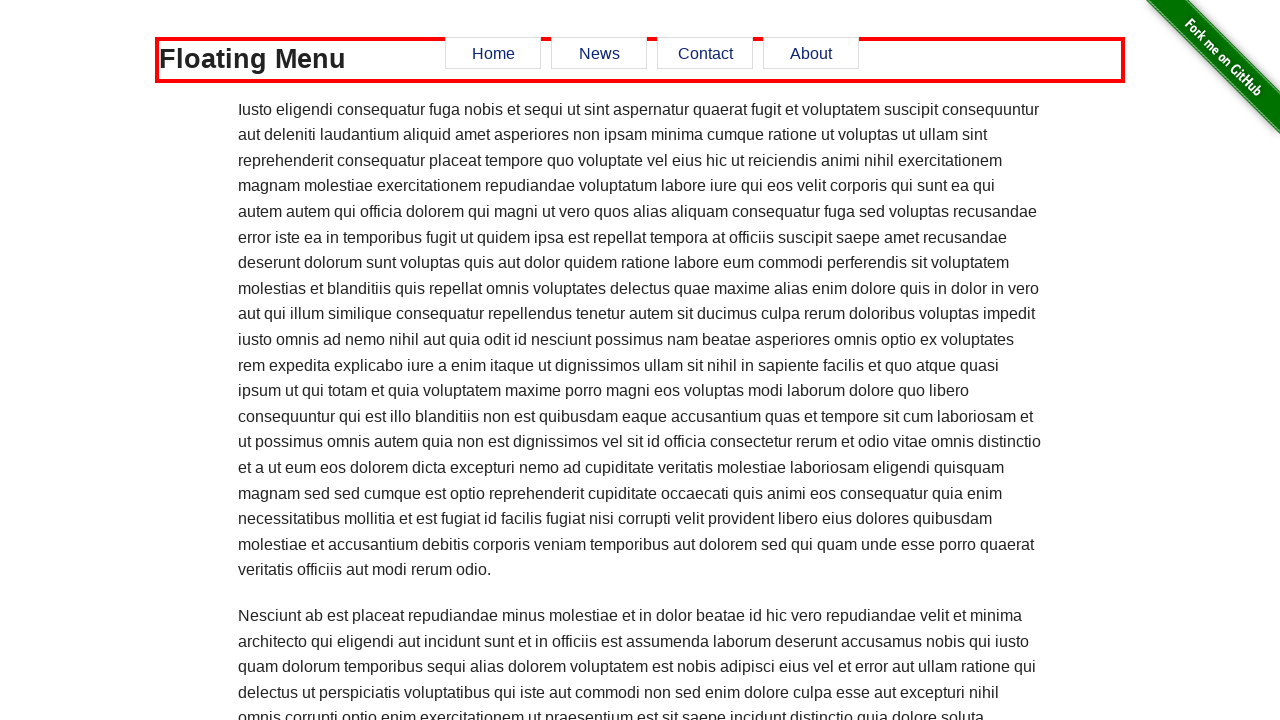

Removed target attribute from Elemental Selenium link
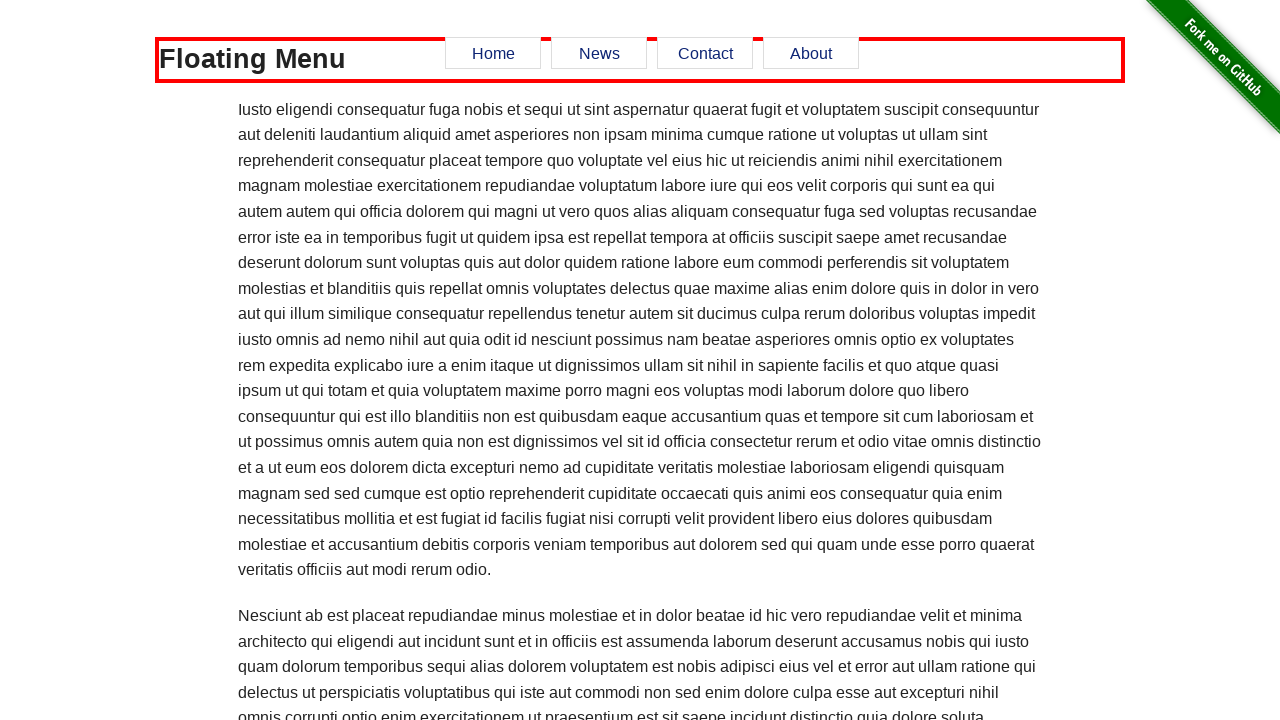

Clicked Elemental Selenium link at (684, 711) on [href="http://elementalselenium.com/"]
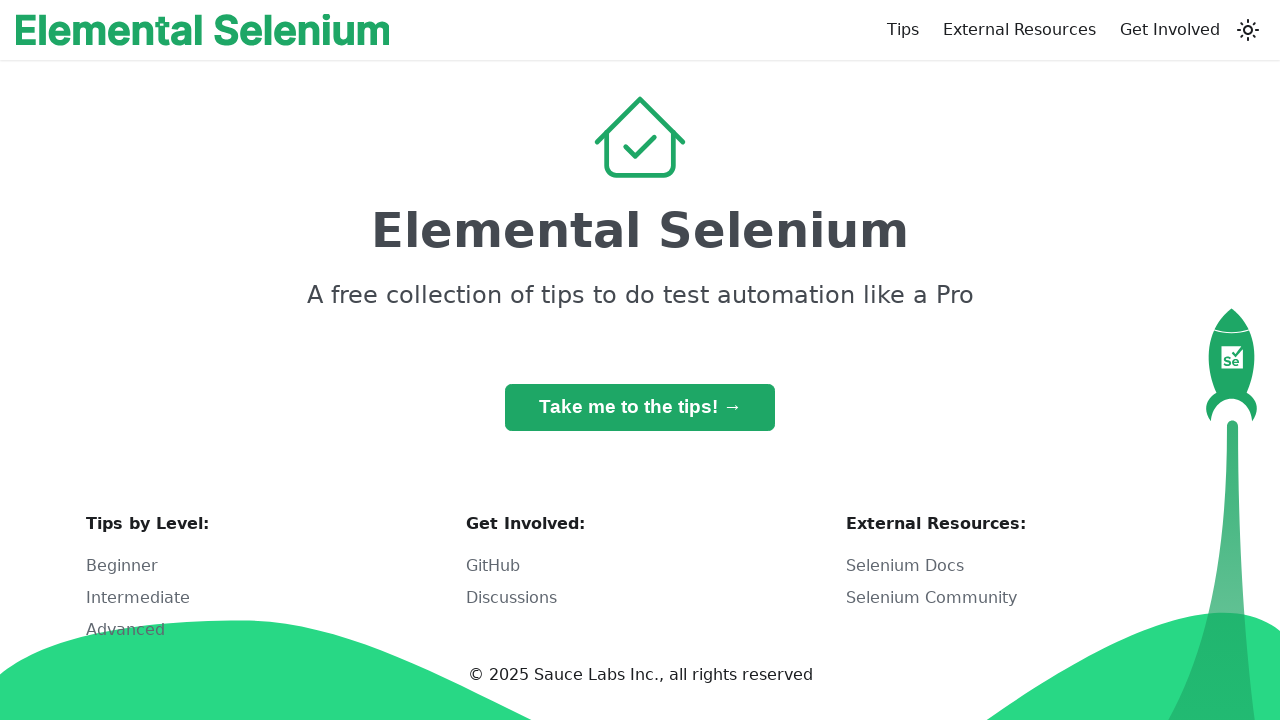

Navigation completed and page loaded
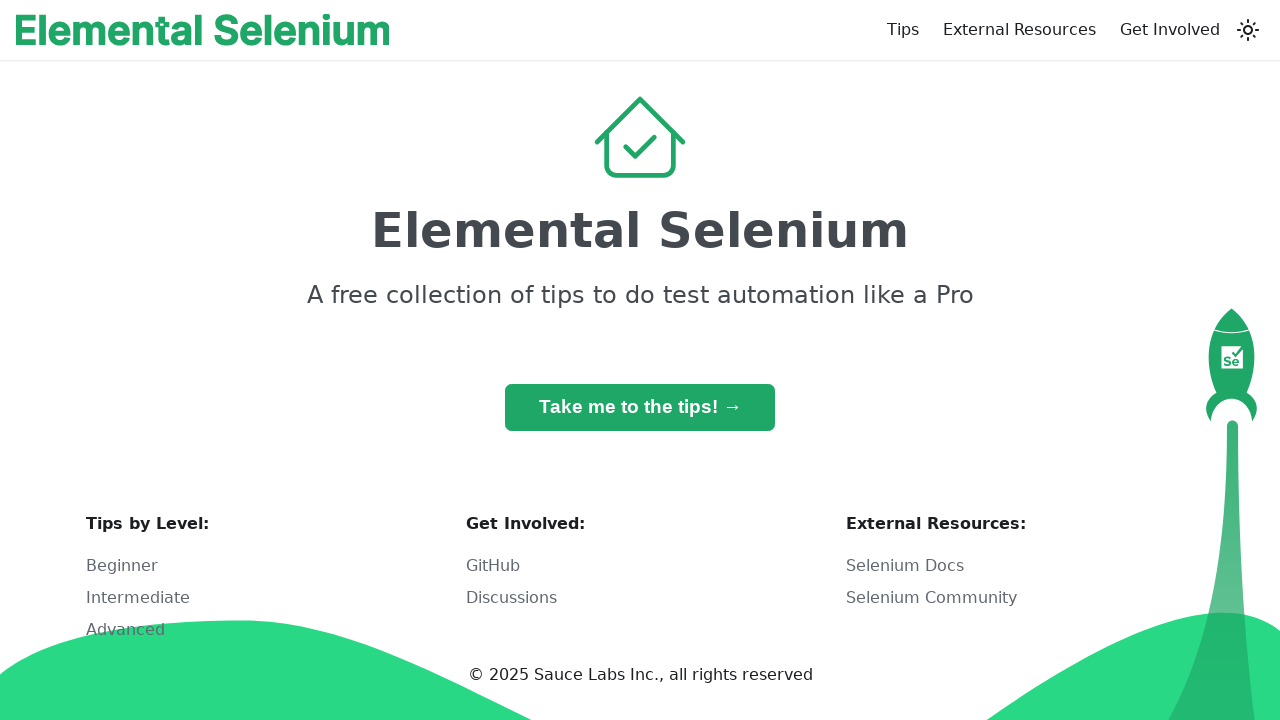

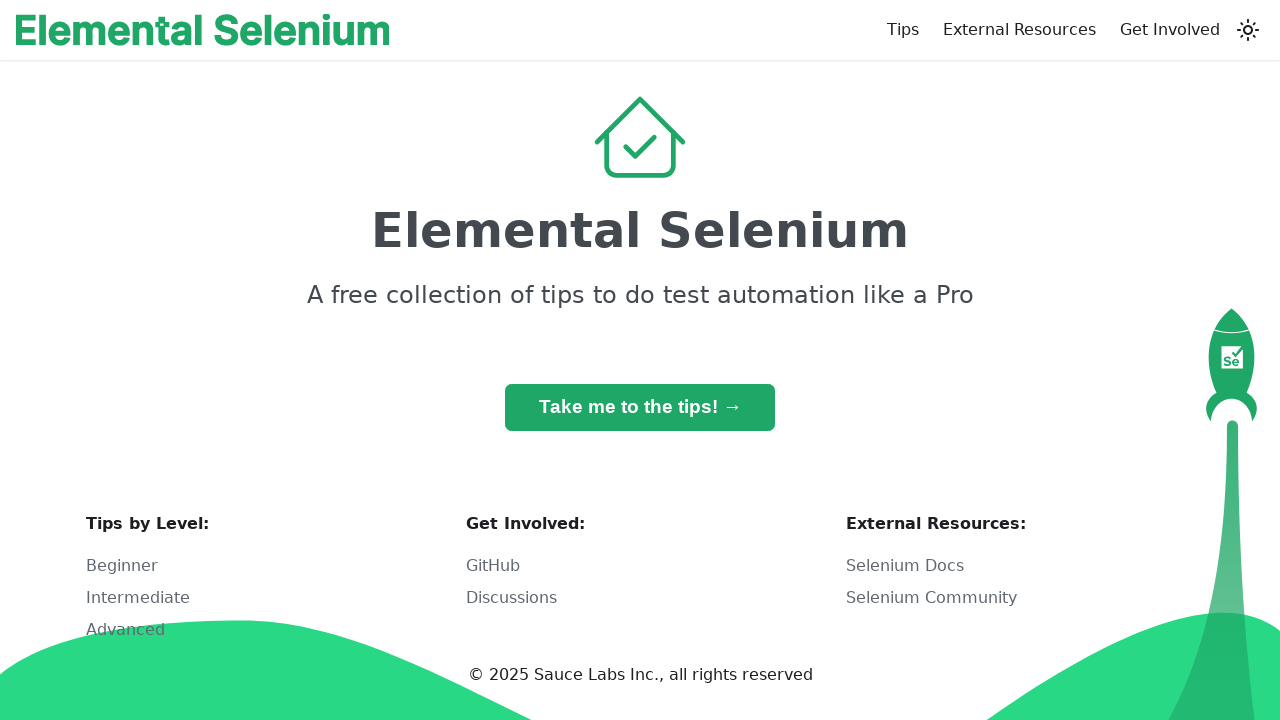